Tests handling of child browser windows (popups) by navigating to a W3Schools Try It page, clicking a button inside an iframe that opens a popup window, switching to the child window to get its title, then closing it and returning to the parent window.

Starting URL: https://www.w3schools.com/jsref/tryit.asp?filename=tryjsref_win_opener

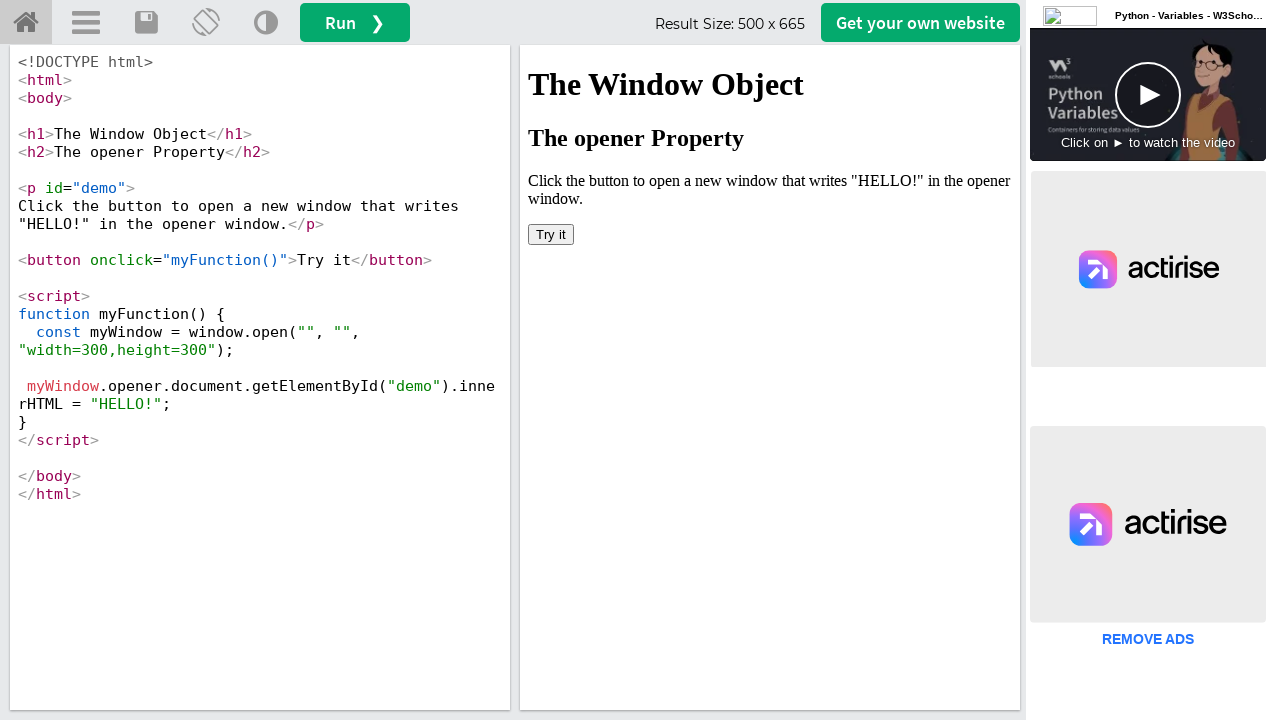

Located iframe with ID 'iframeResult'
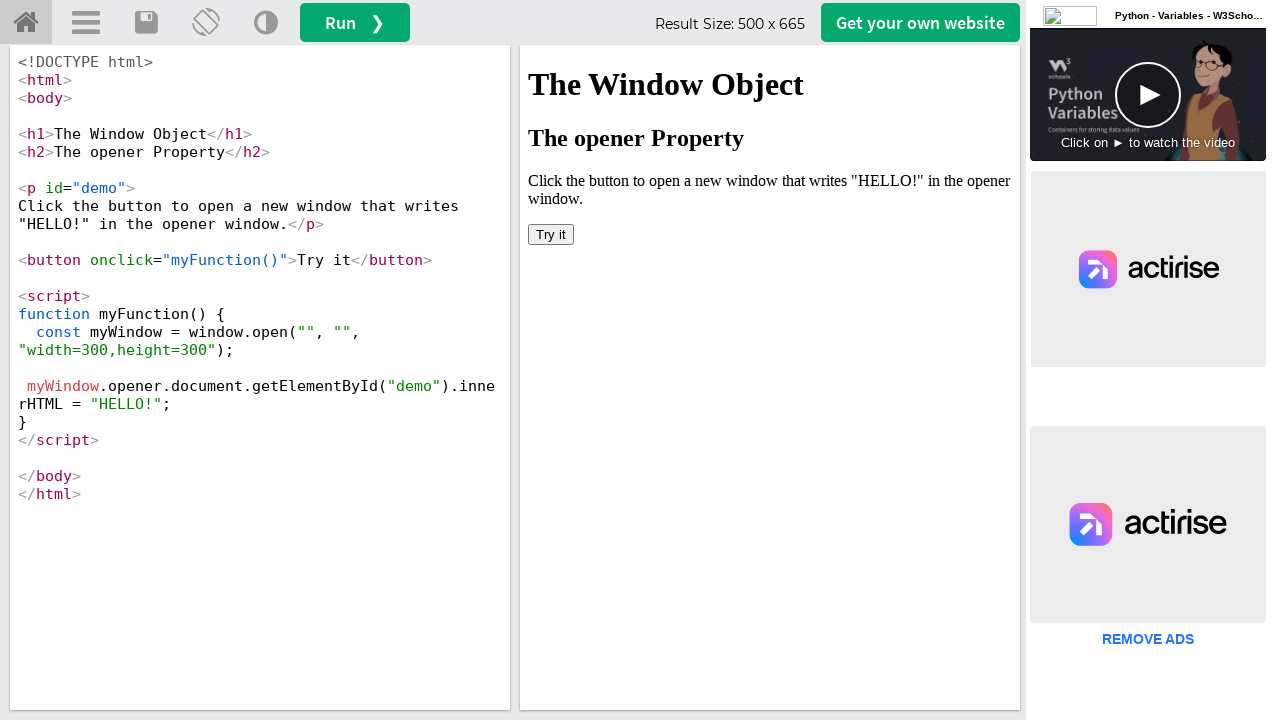

Clicked 'Try it' button inside iframe to open child window at (551, 234) on #iframeResult >> internal:control=enter-frame >> xpath=//button[text()='Try it']
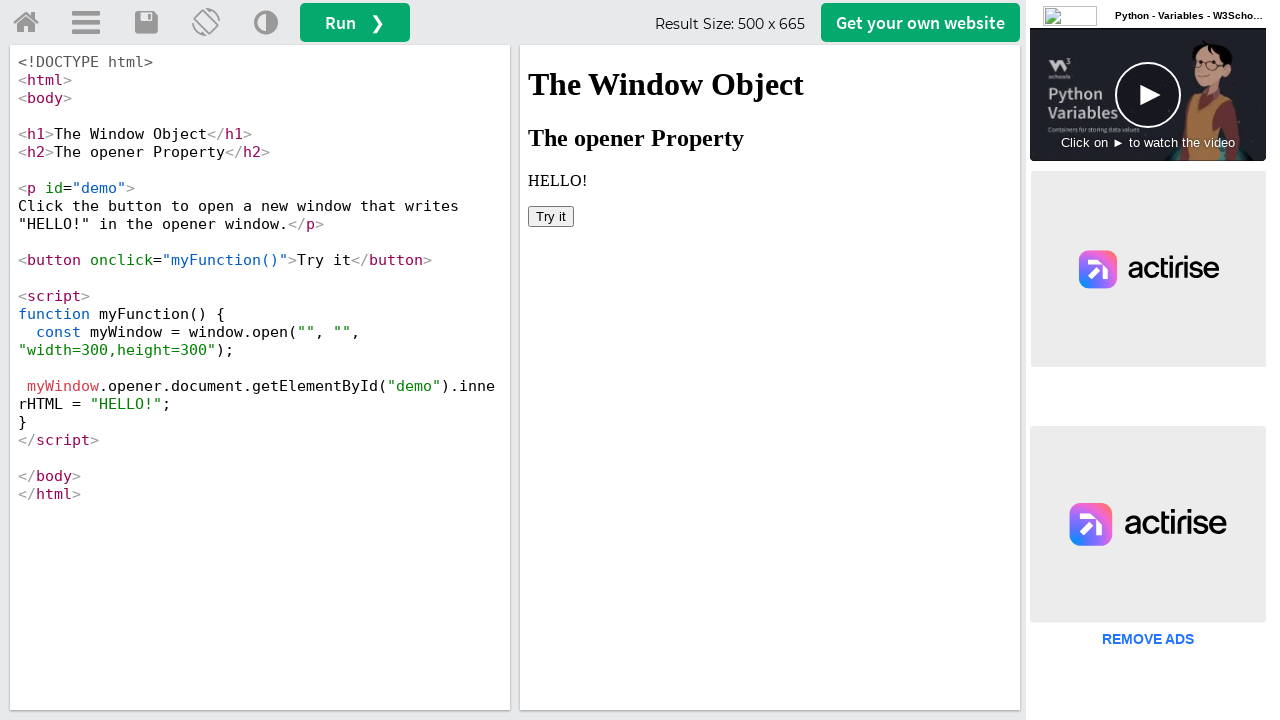

Captured child popup window handle
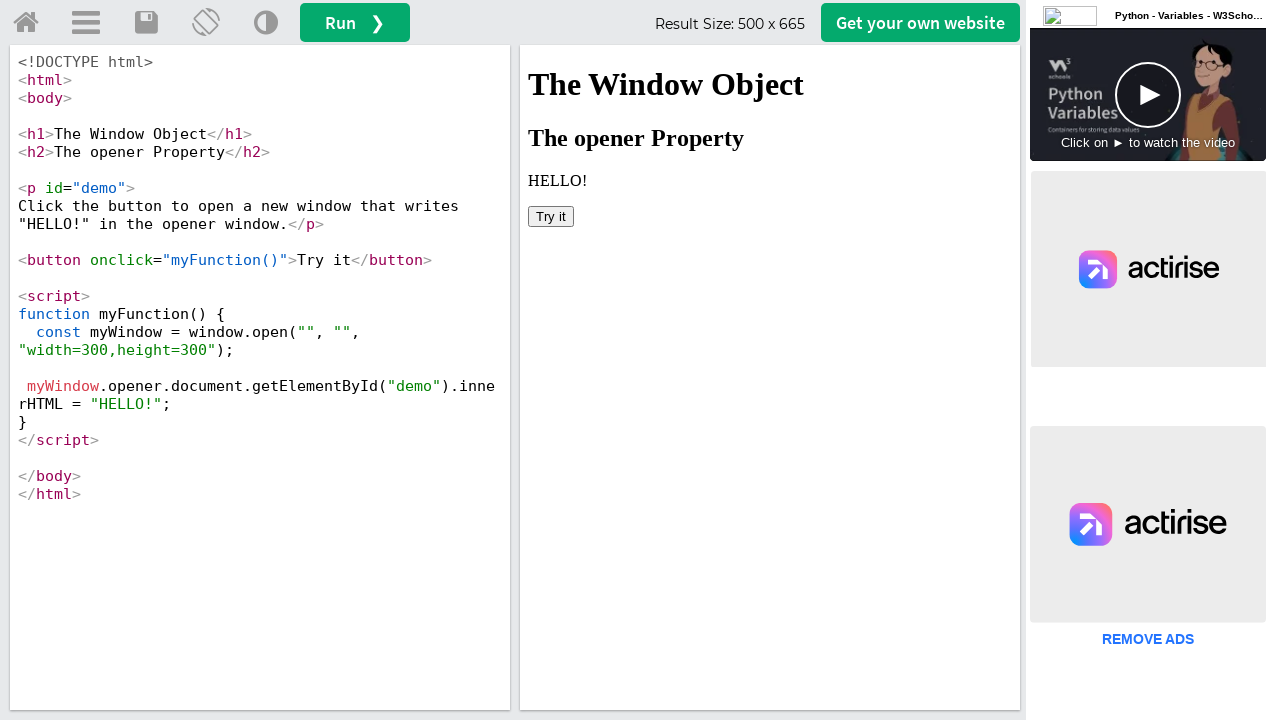

Child window finished loading
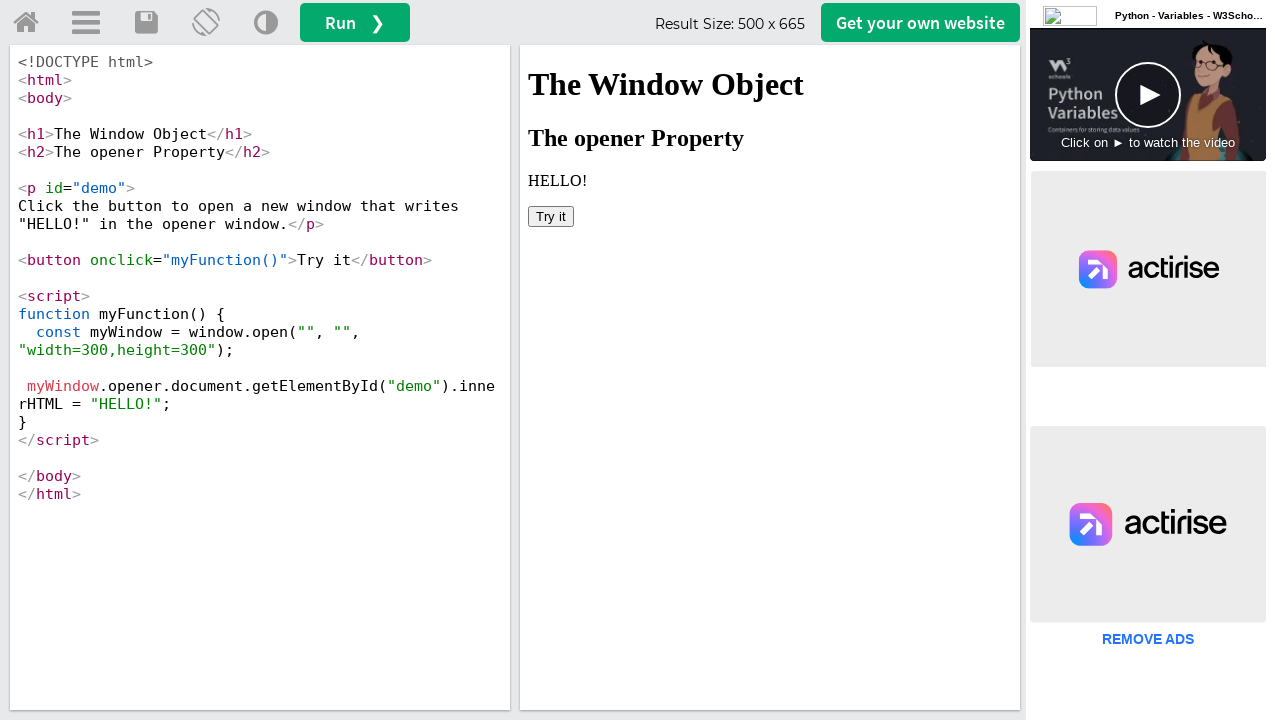

Set child window viewport to 1920x1080
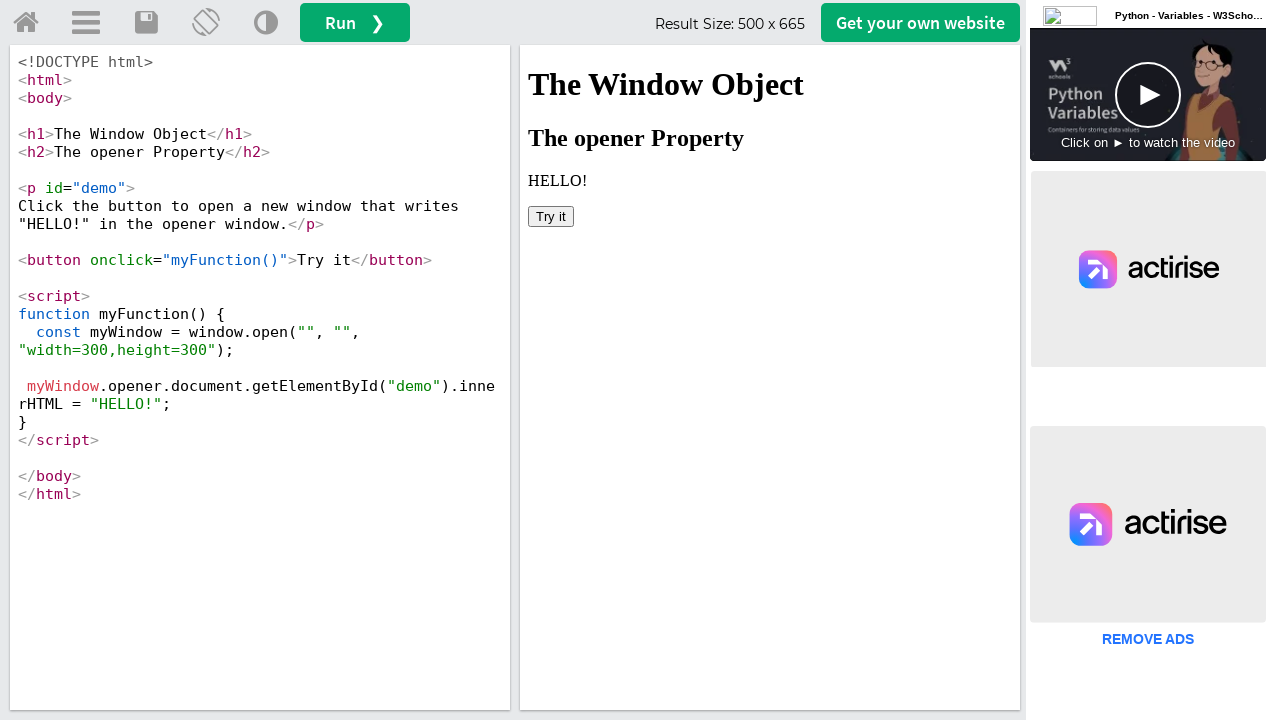

Retrieved child window title: 
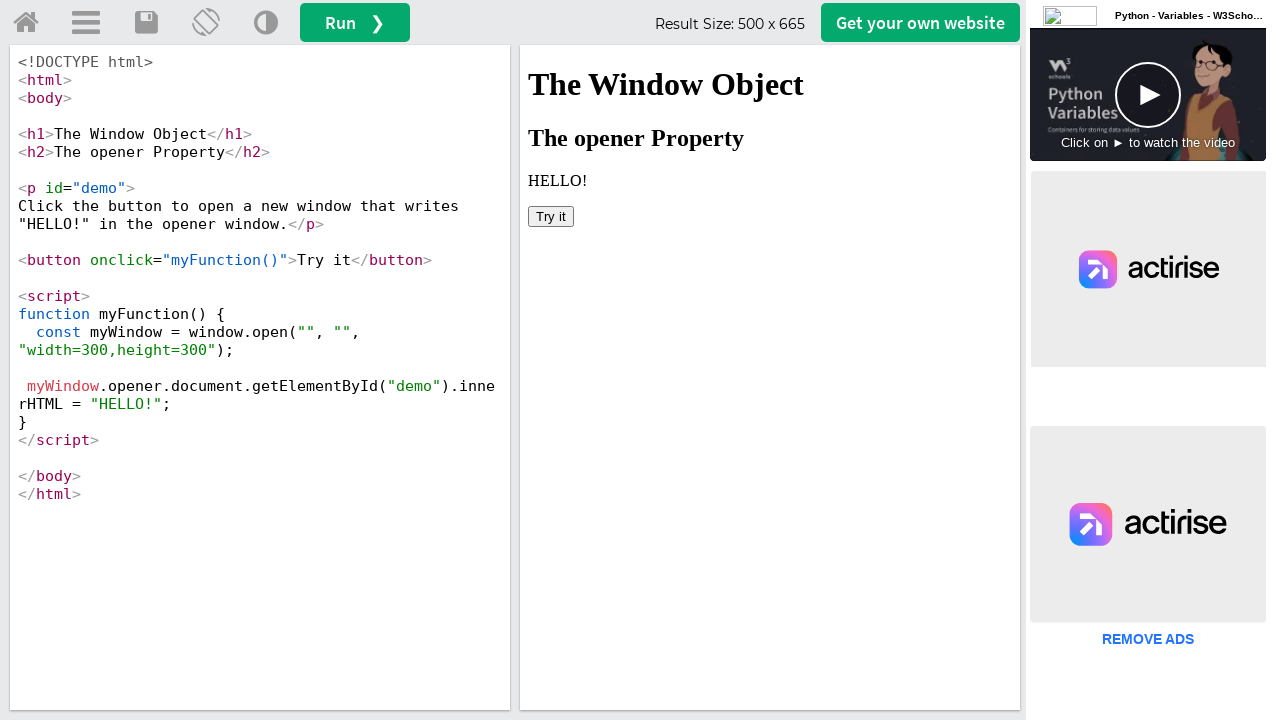

Closed child window
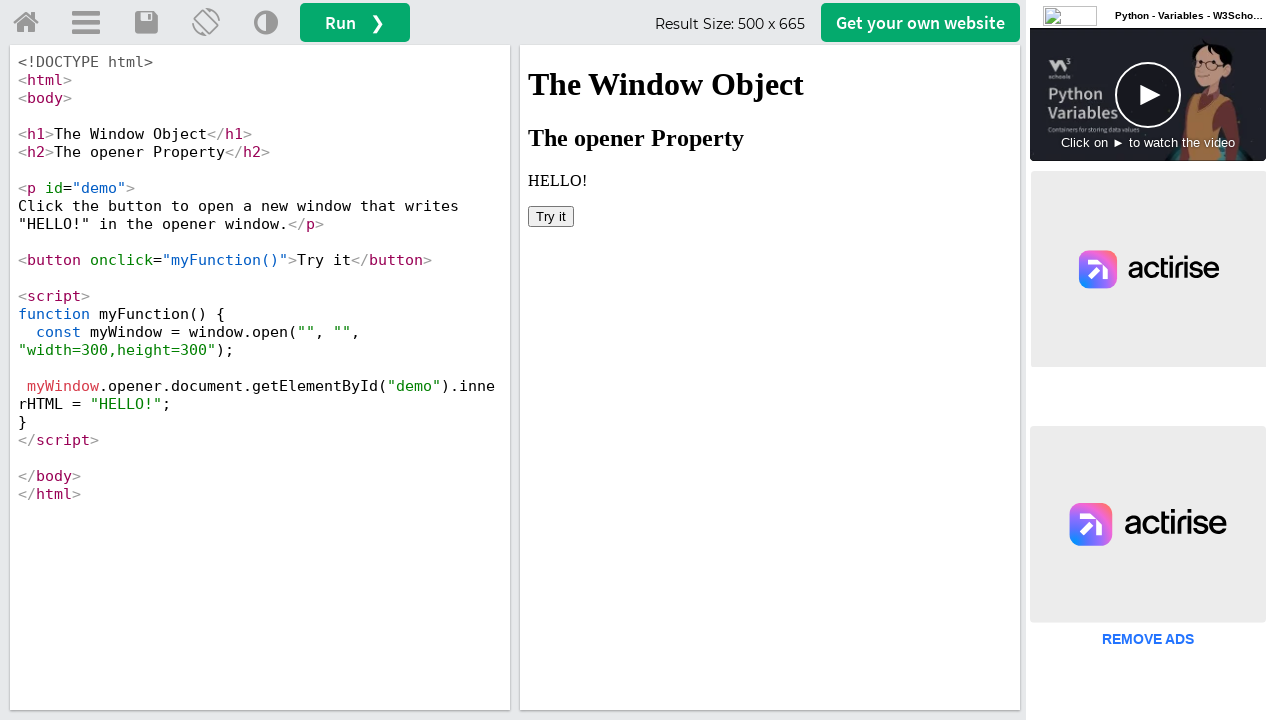

Retrieved main window title: W3Schools Tryit Editor
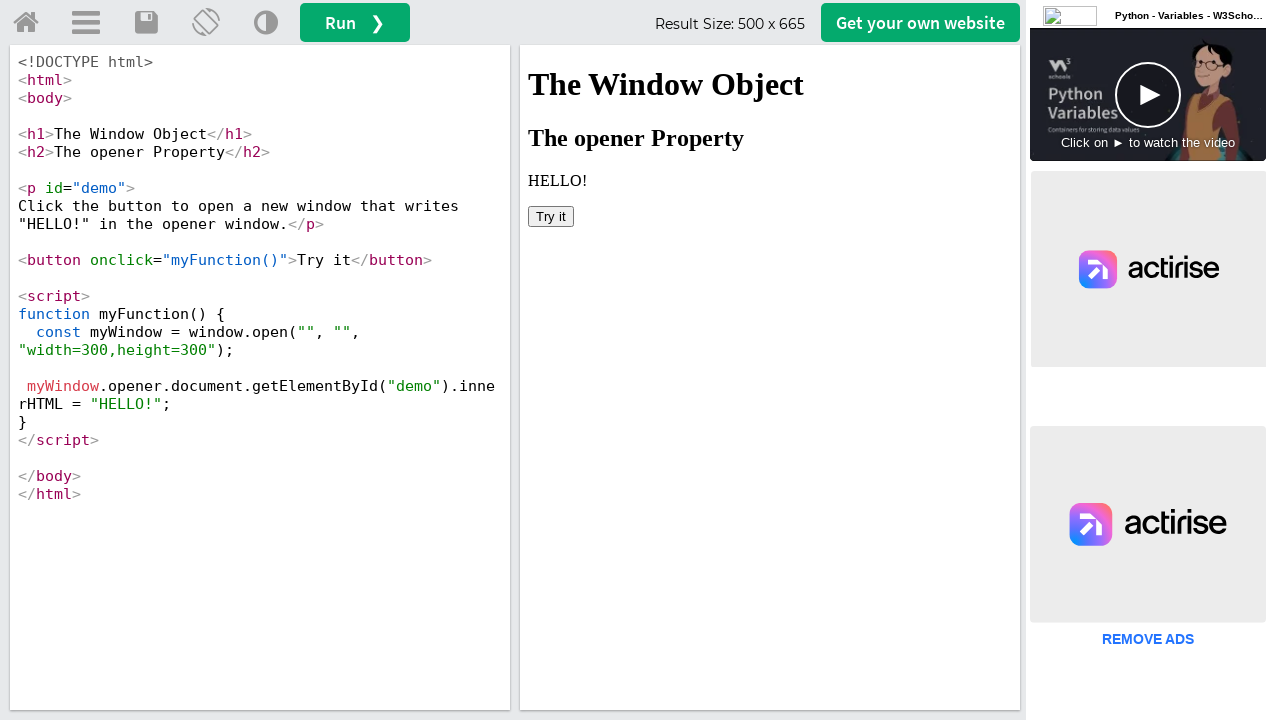

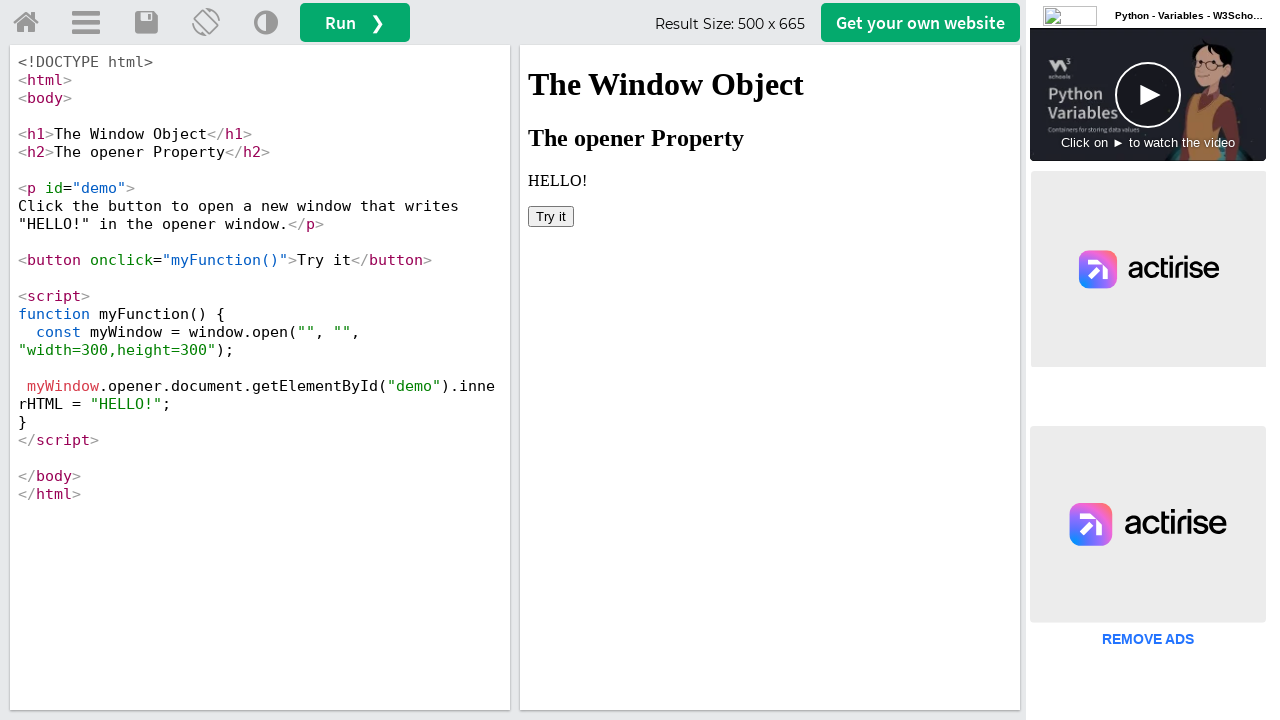